Tests multi-tab browser functionality by opening a new tab, navigating to a different page, extracting text from an element, switching back to the original tab, and filling a form field with the extracted text.

Starting URL: https://rahulshettyacademy.com/angularpractice/

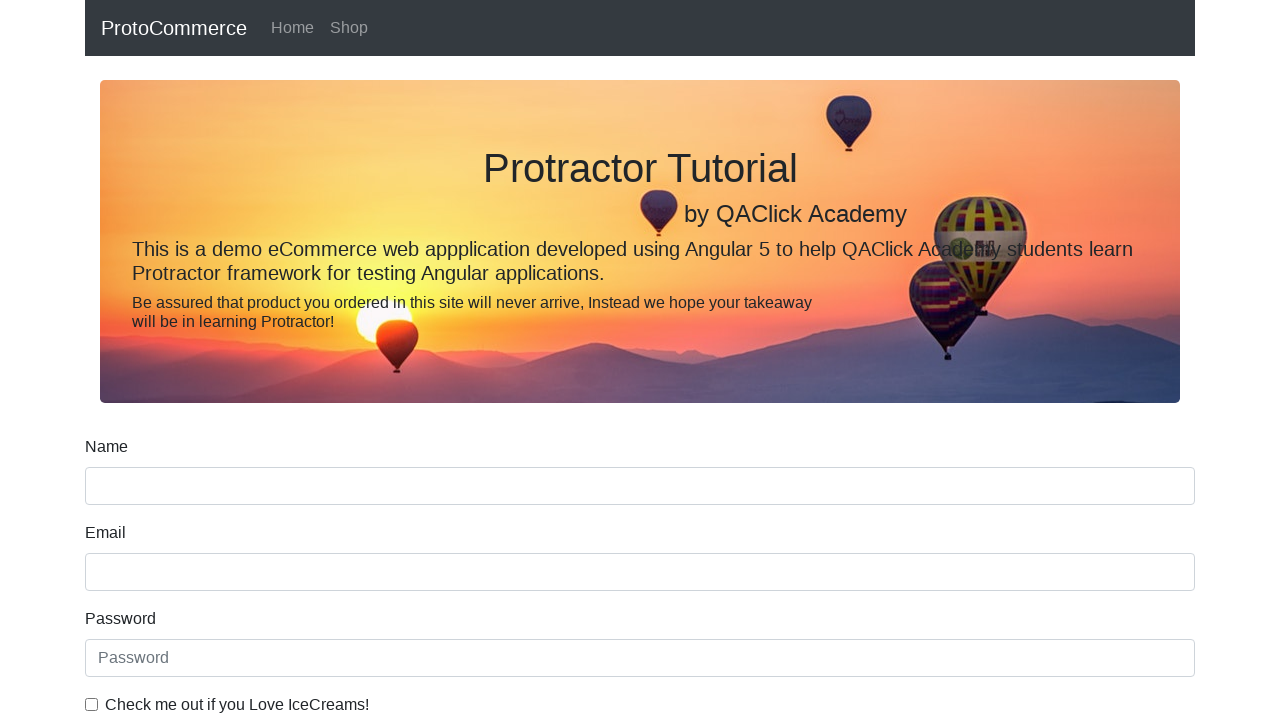

Stored reference to original page
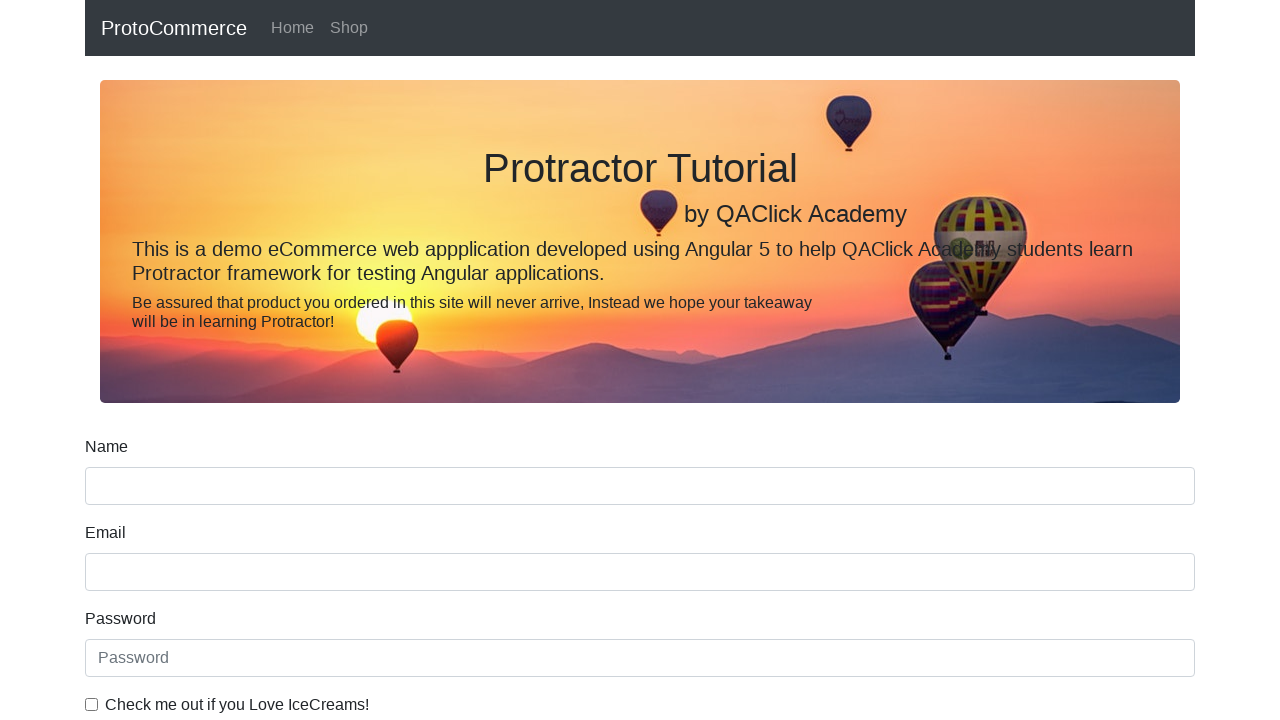

Opened a new tab
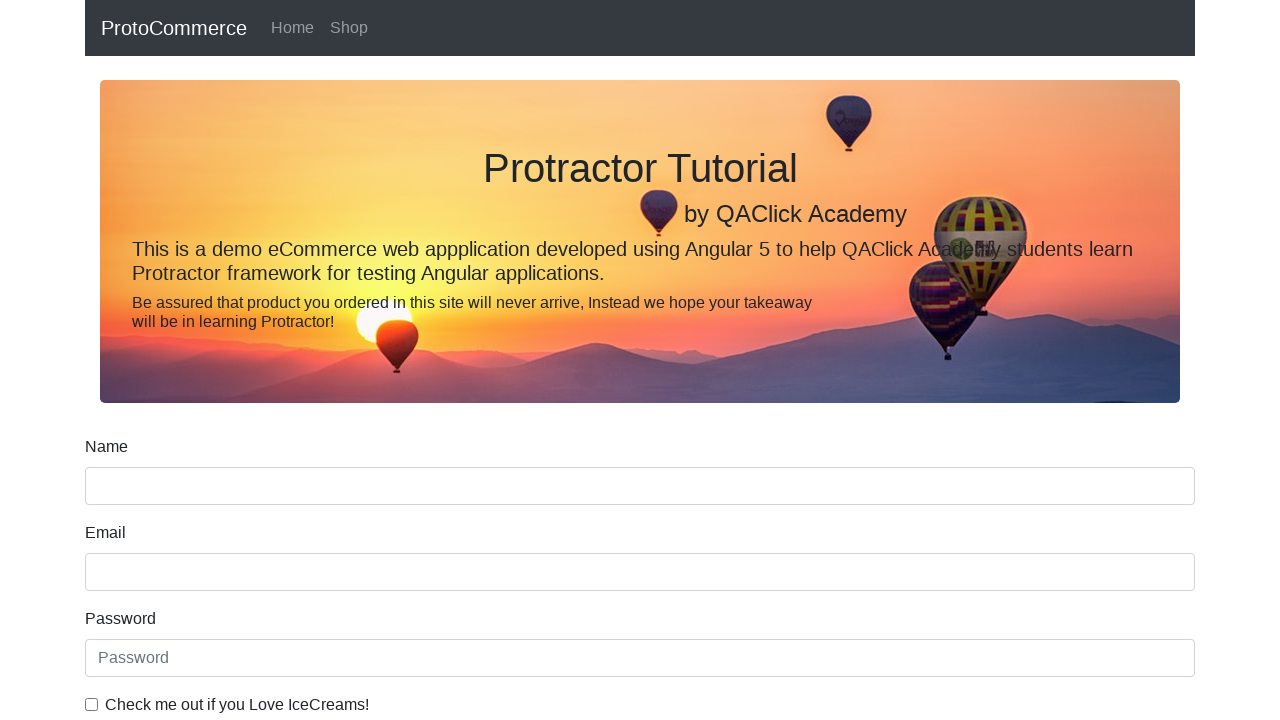

Navigated new tab to https://rahulshettyacademy.com
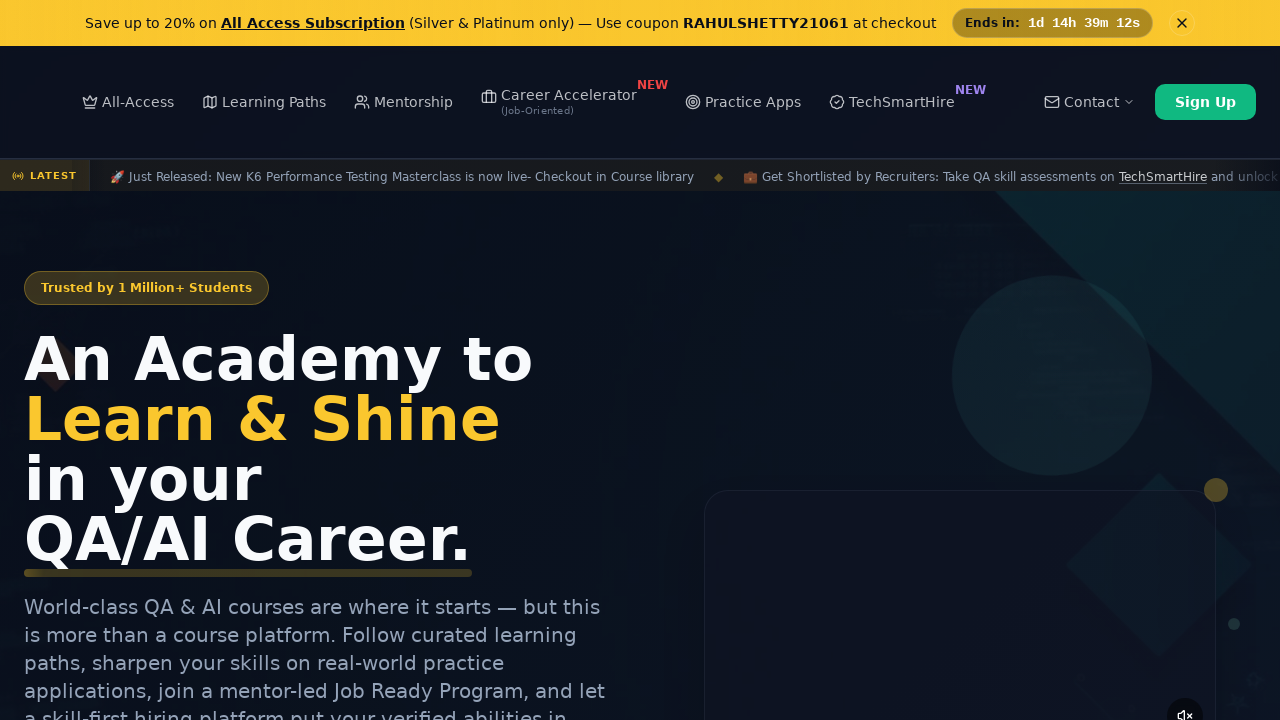

Located all course links on the page
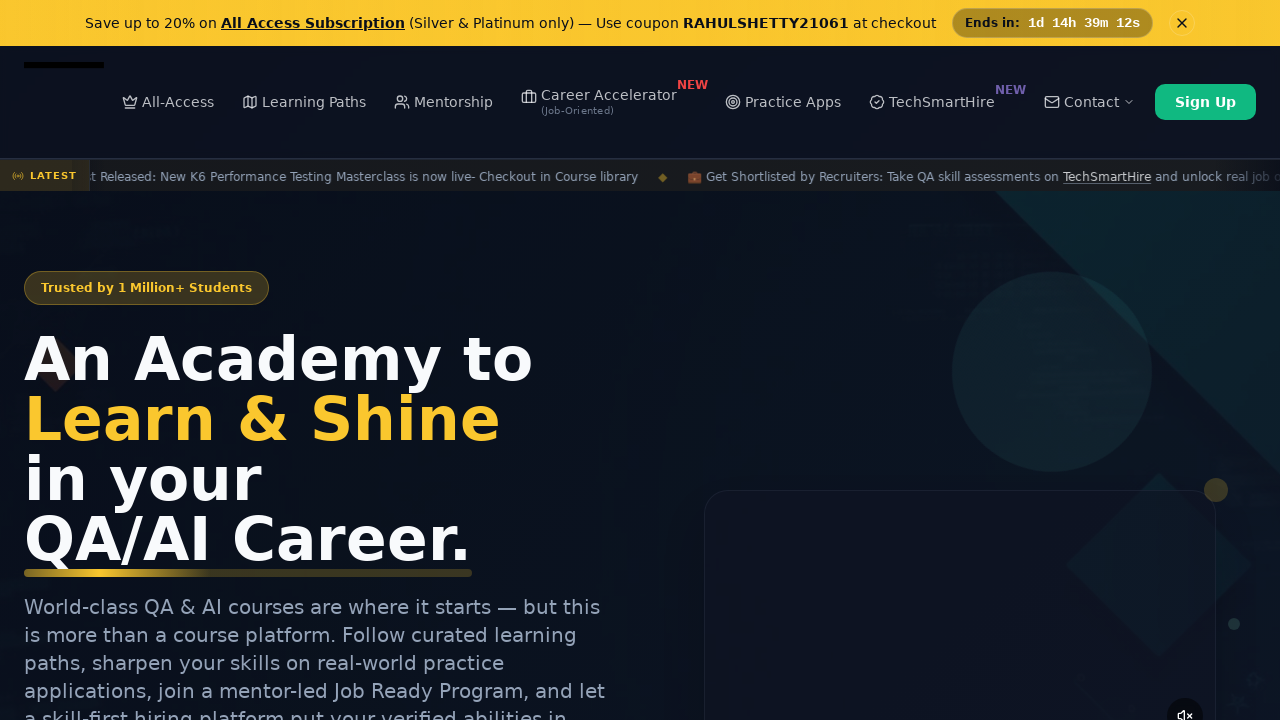

Extracted course name: Playwright Testing
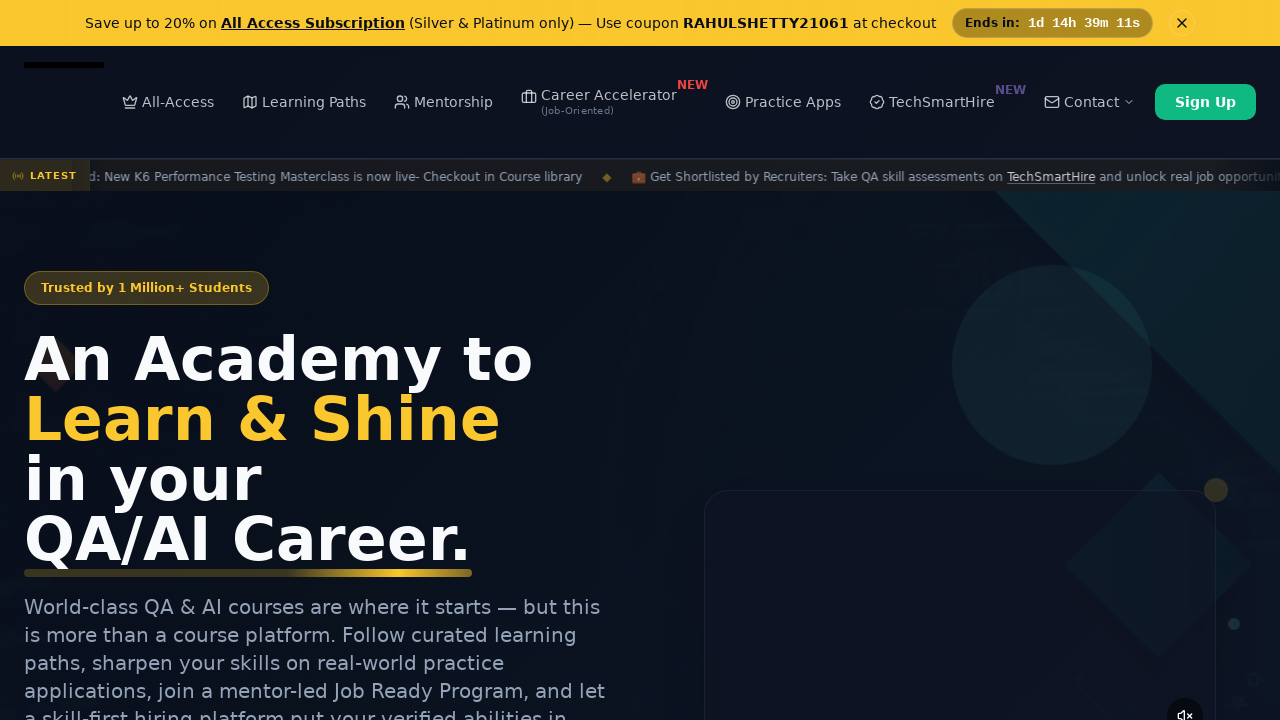

Switched back to original tab
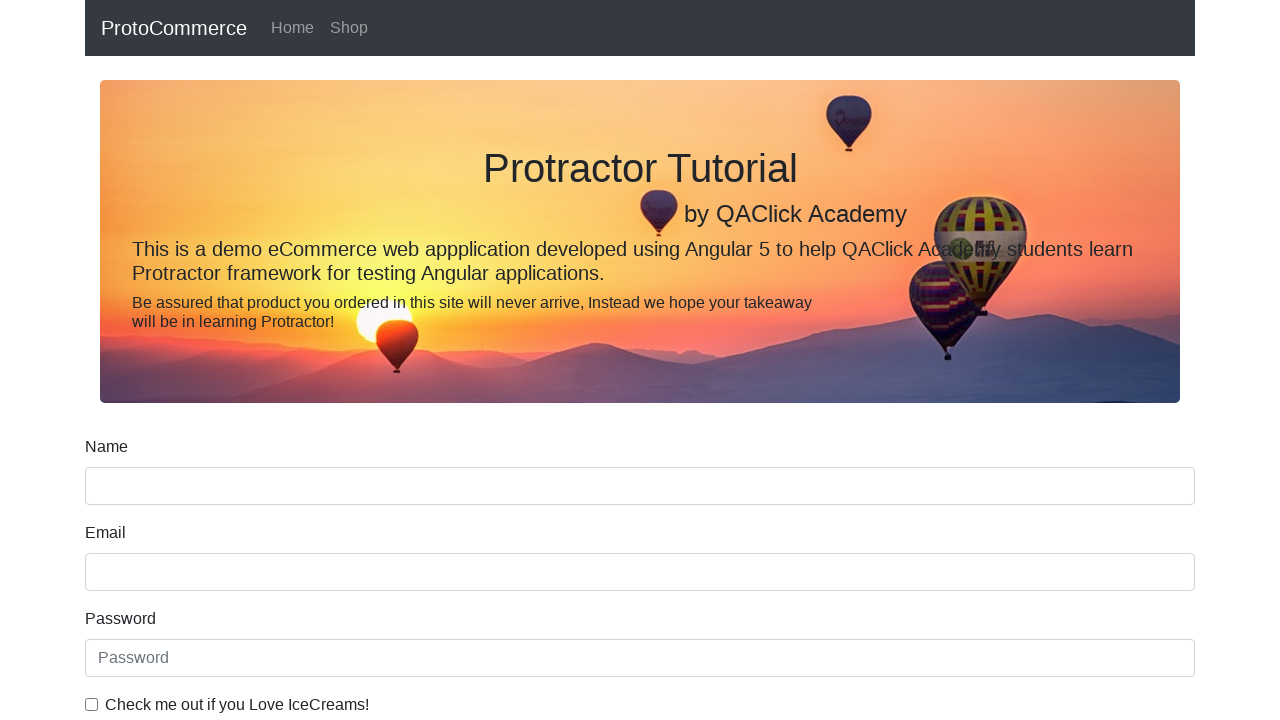

Filled name field with extracted course name: Playwright Testing on input[name='name']
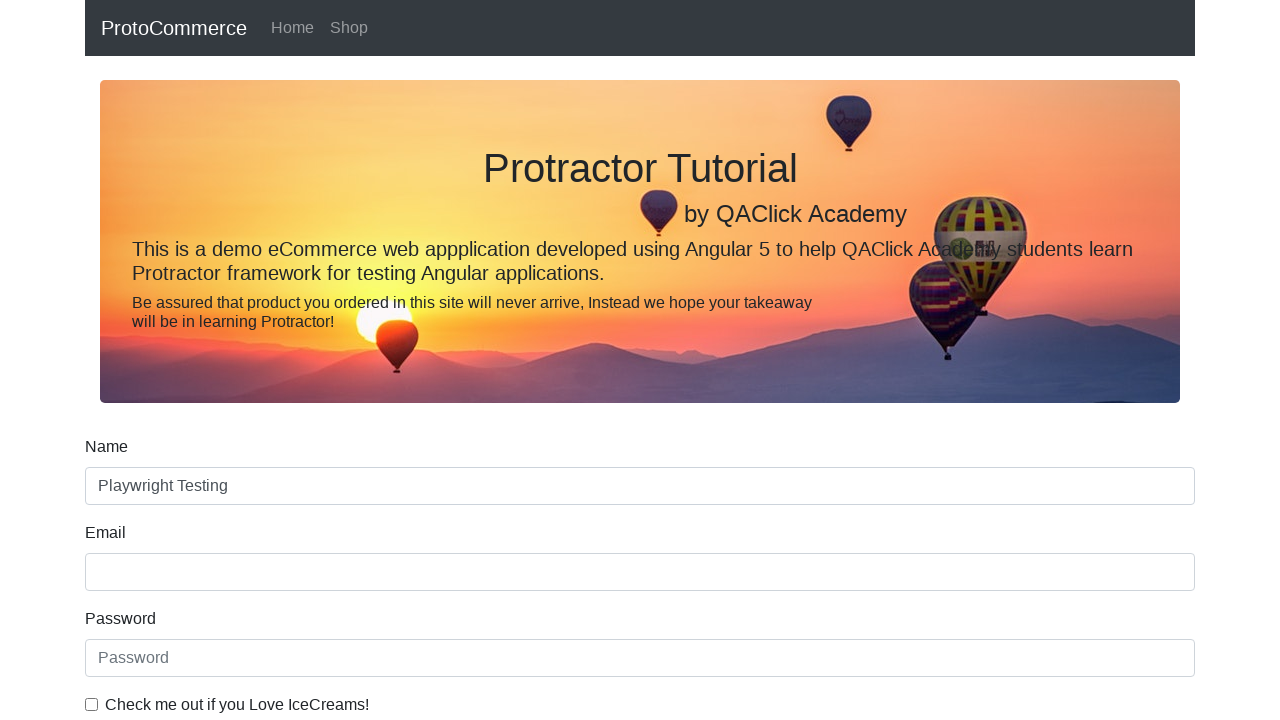

Waited 500ms for form field to be filled
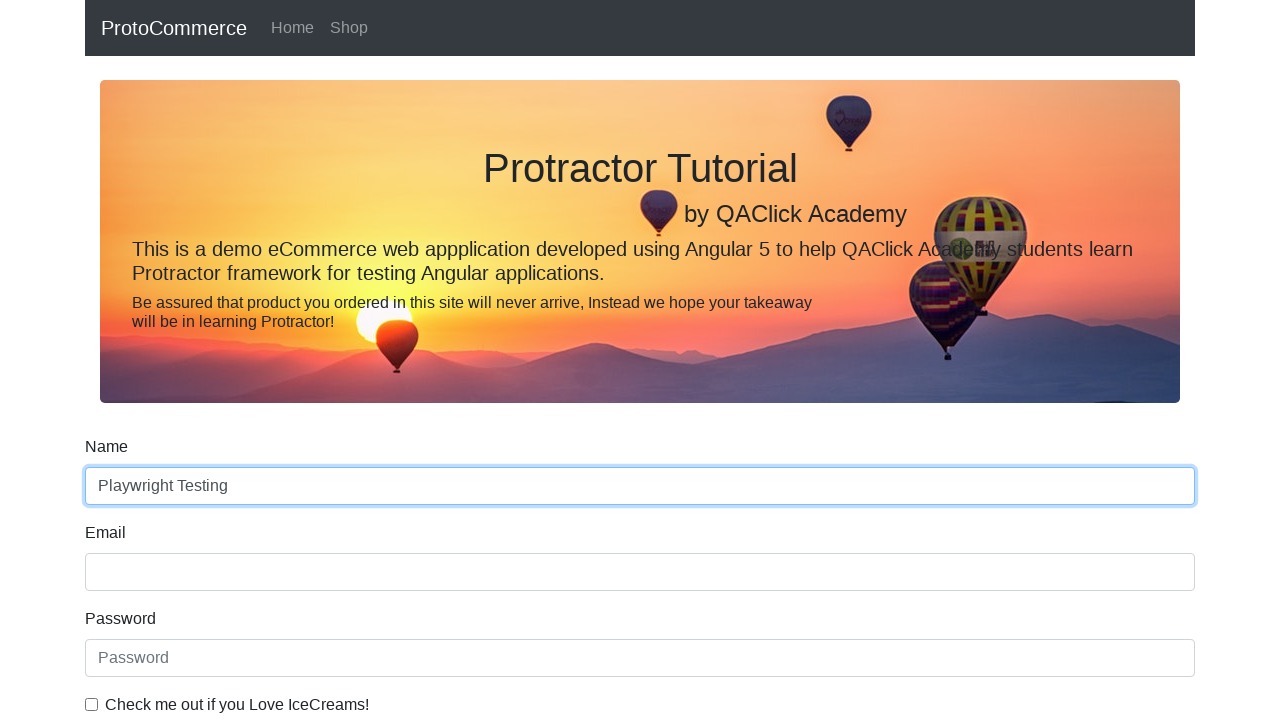

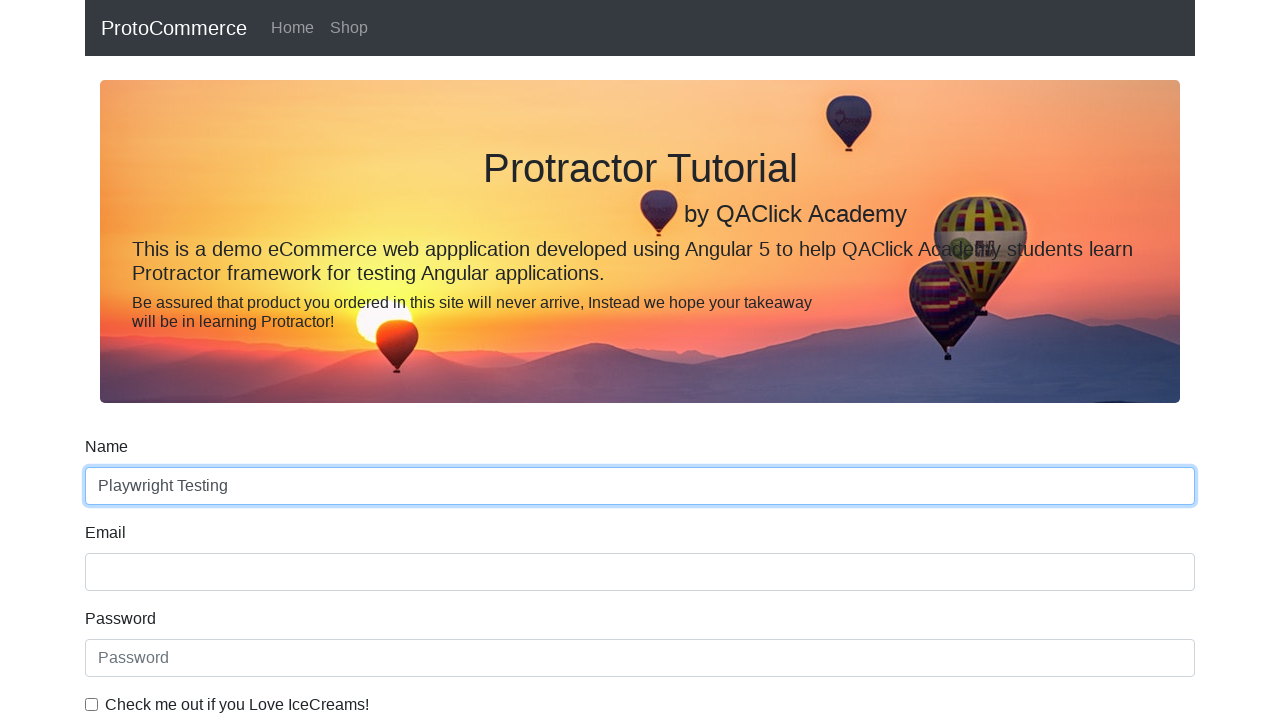